Tests that submitting an empty search query returns all results instead of showing an error.

Starting URL: https://prozorro.gov.ua/en

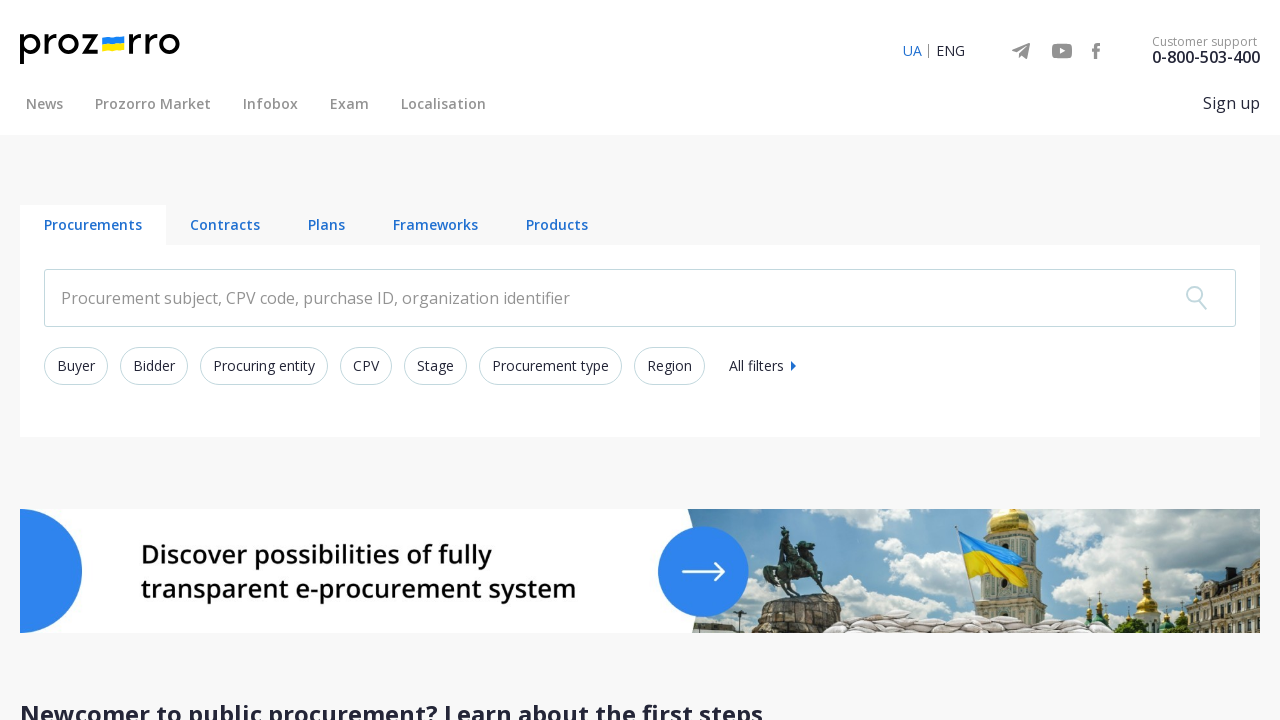

Cleared the search input field on input.search-text__input
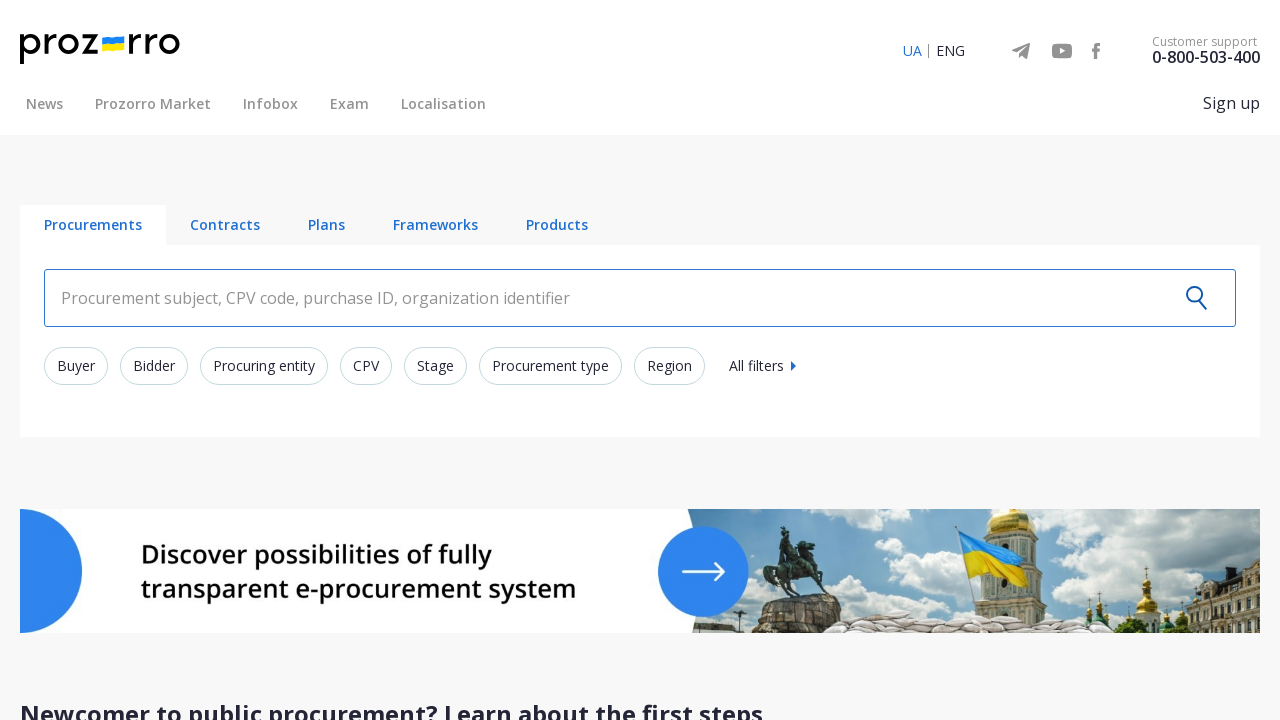

Submitted empty search query by pressing Enter on input.search-text__input
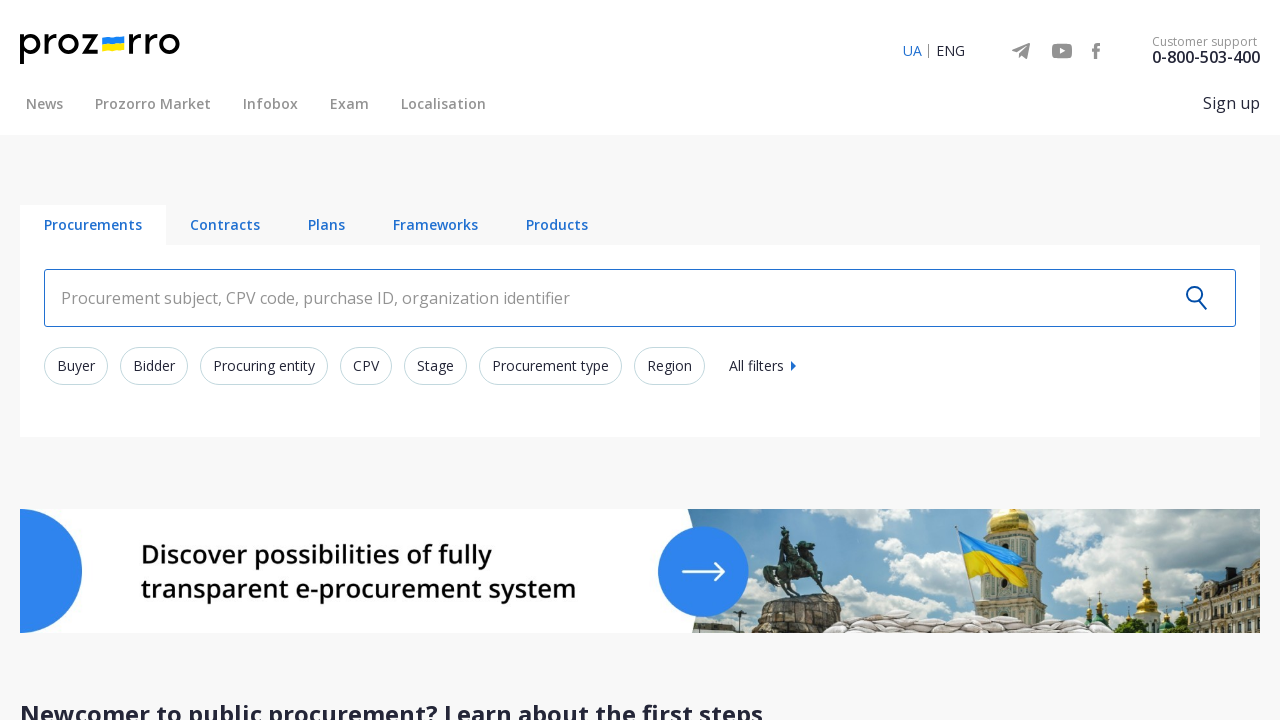

Search results loaded successfully
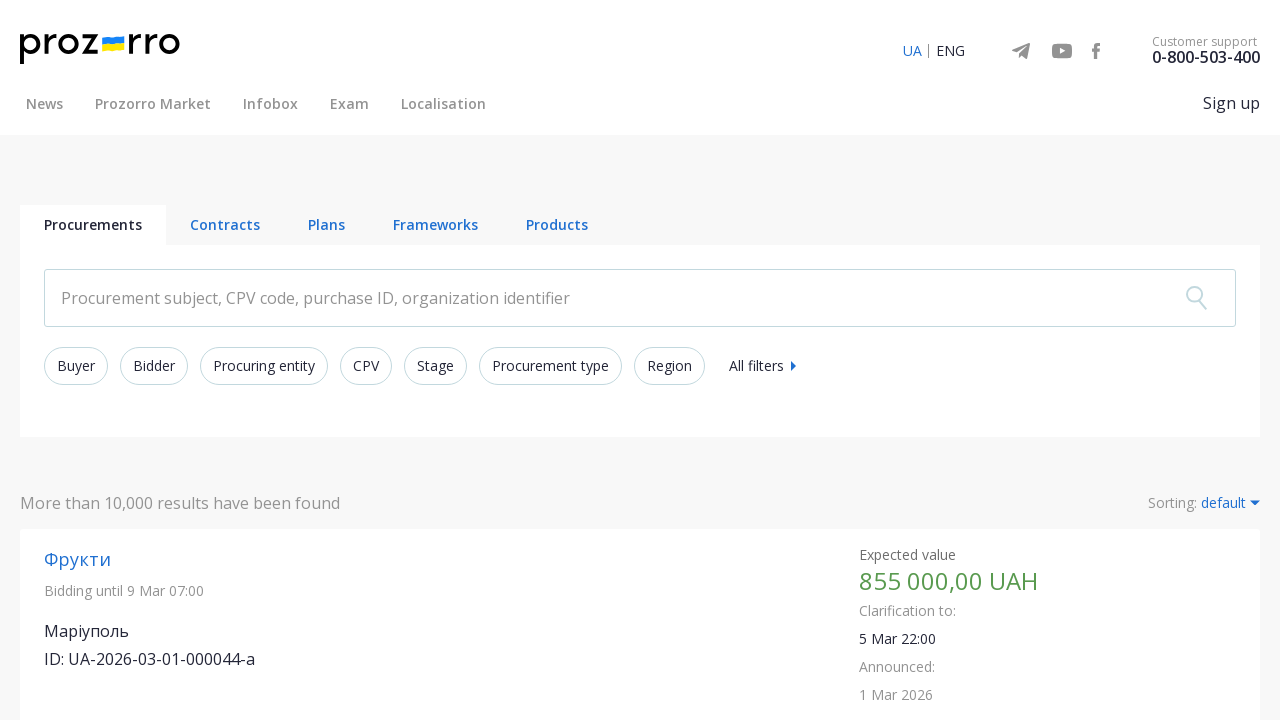

Verified that 20 results are displayed for empty search query
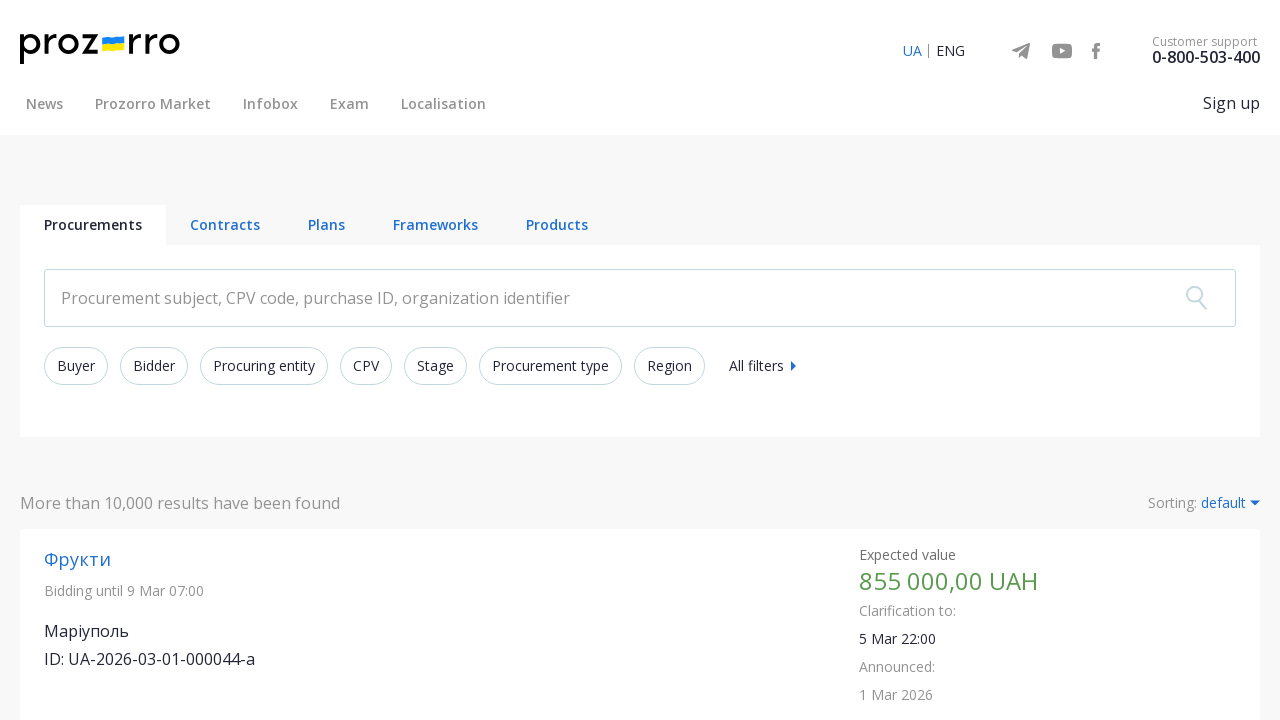

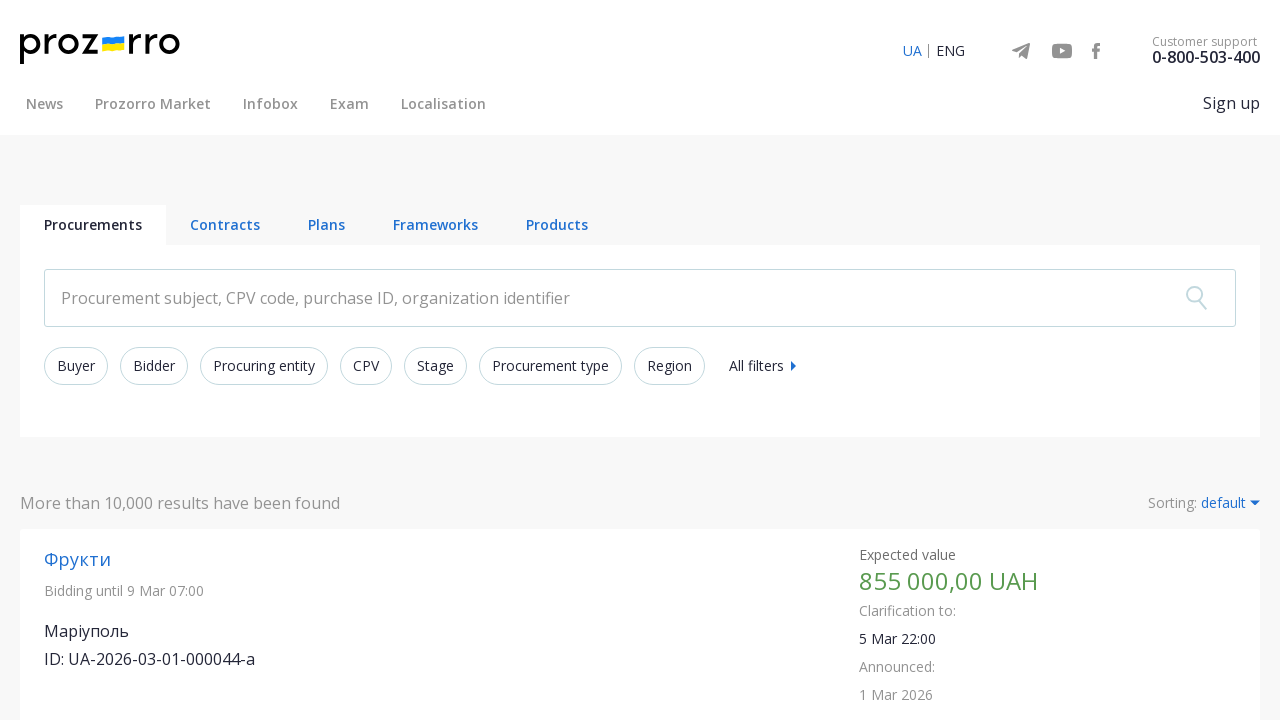